Tests keyboard events by typing text in the first textarea, then using Ctrl+A to select all, Ctrl+C to copy, Tab to move to the next field, and Ctrl+V to paste the text

Starting URL: https://text-compare.com/

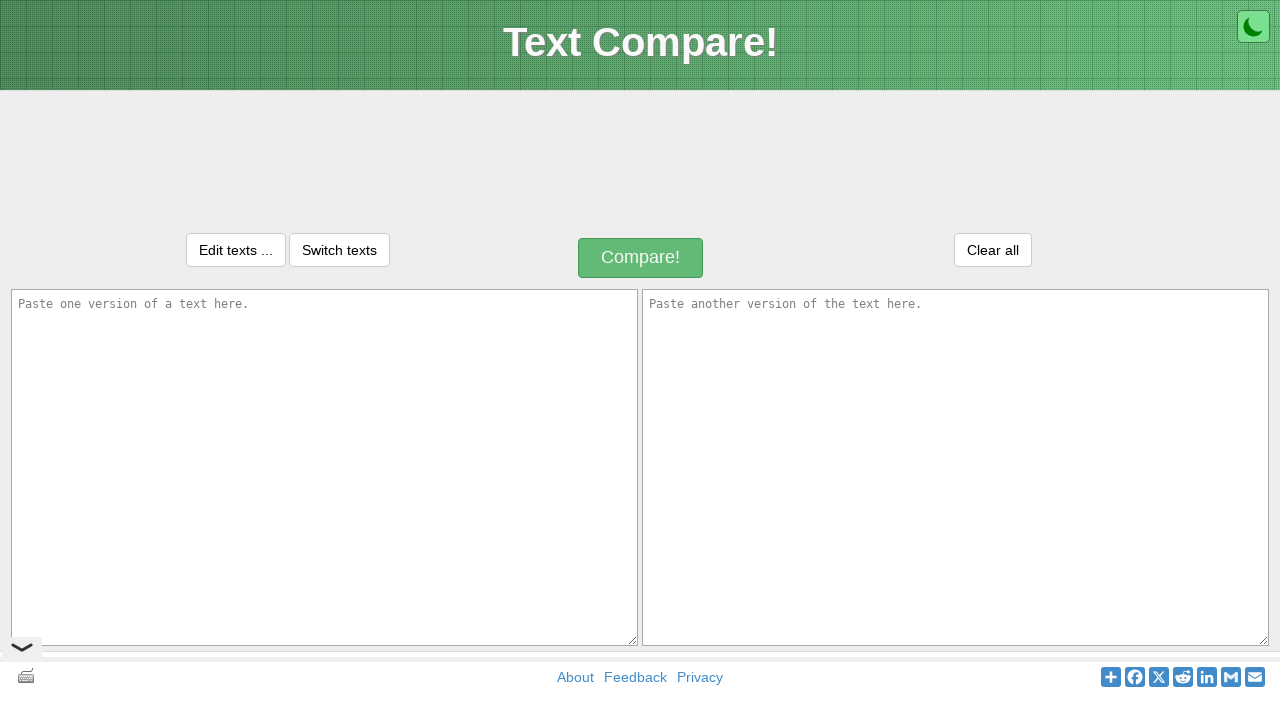

Typed 'WELCOME TO AUTOMATION' into the first textarea on textarea#inputText1
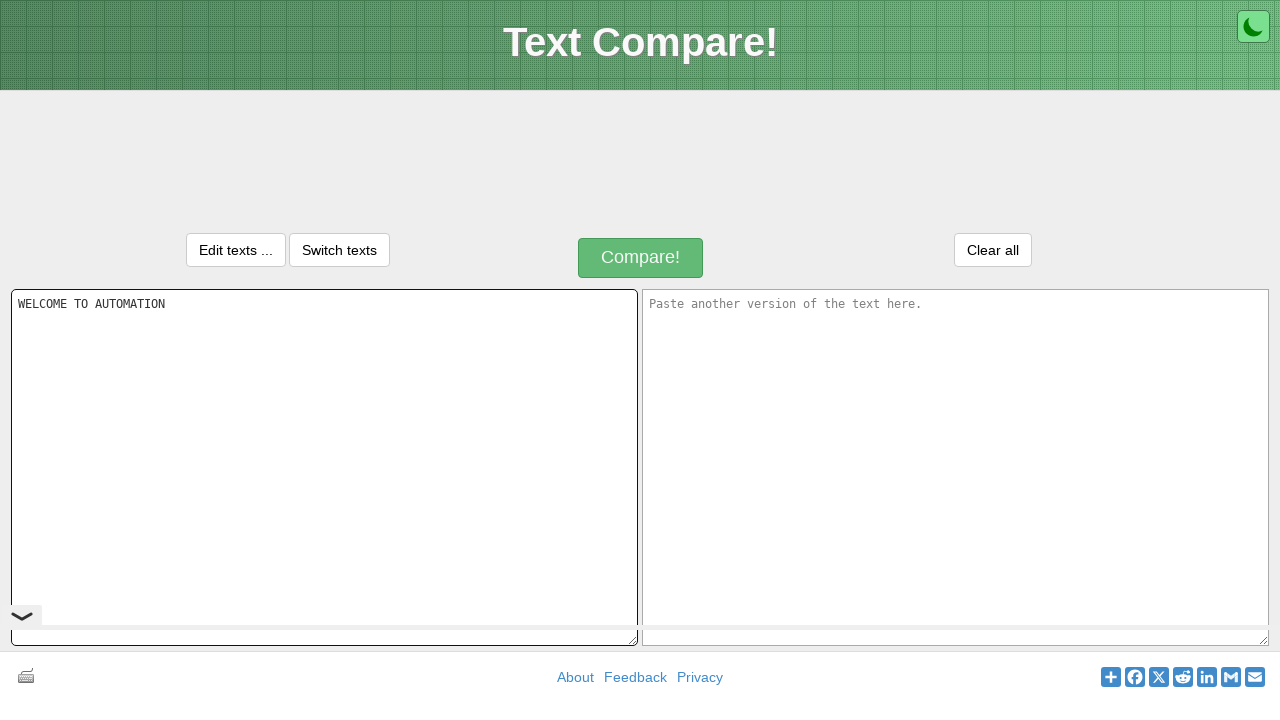

Selected all text in first textarea using Ctrl+A
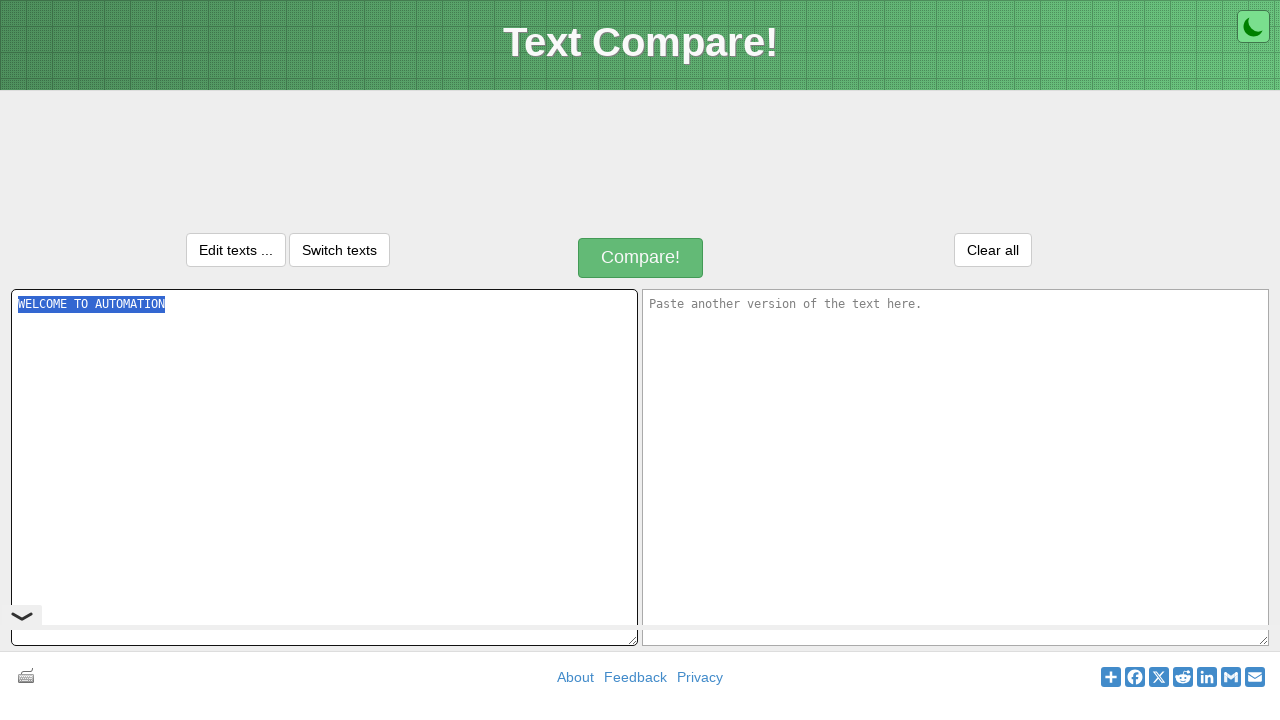

Copied selected text using Ctrl+C
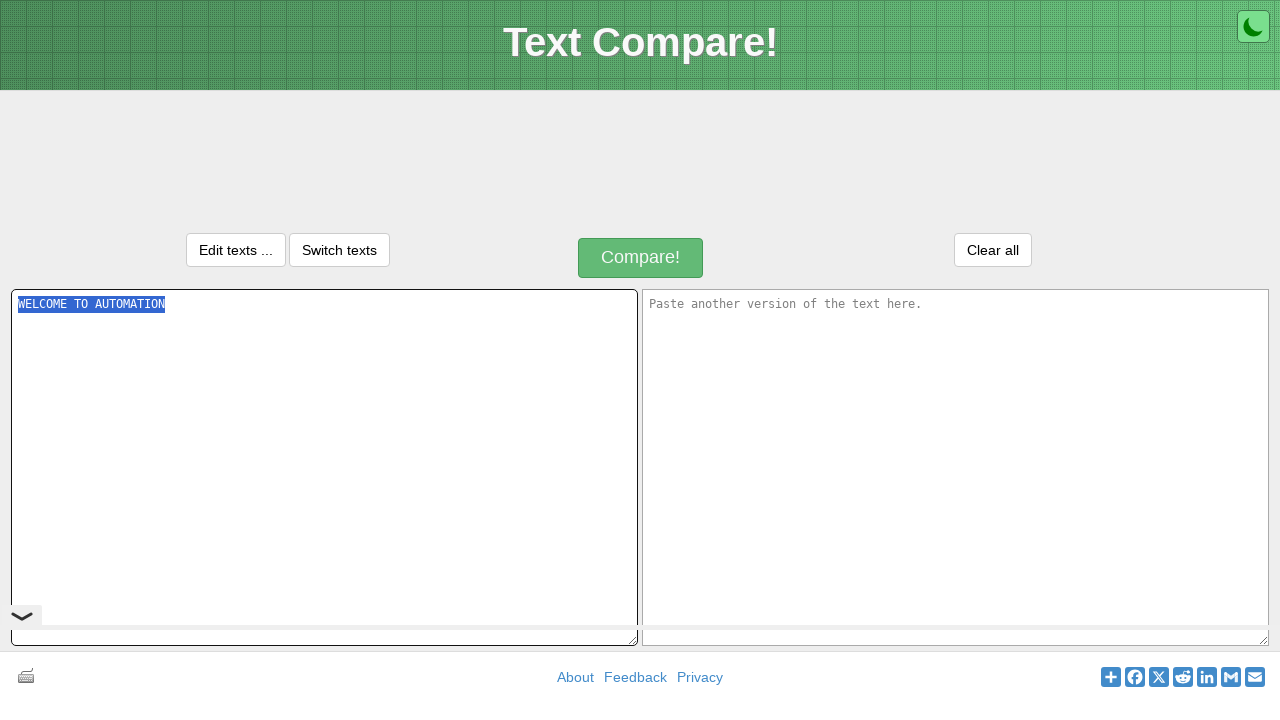

Moved to next textarea using Tab key
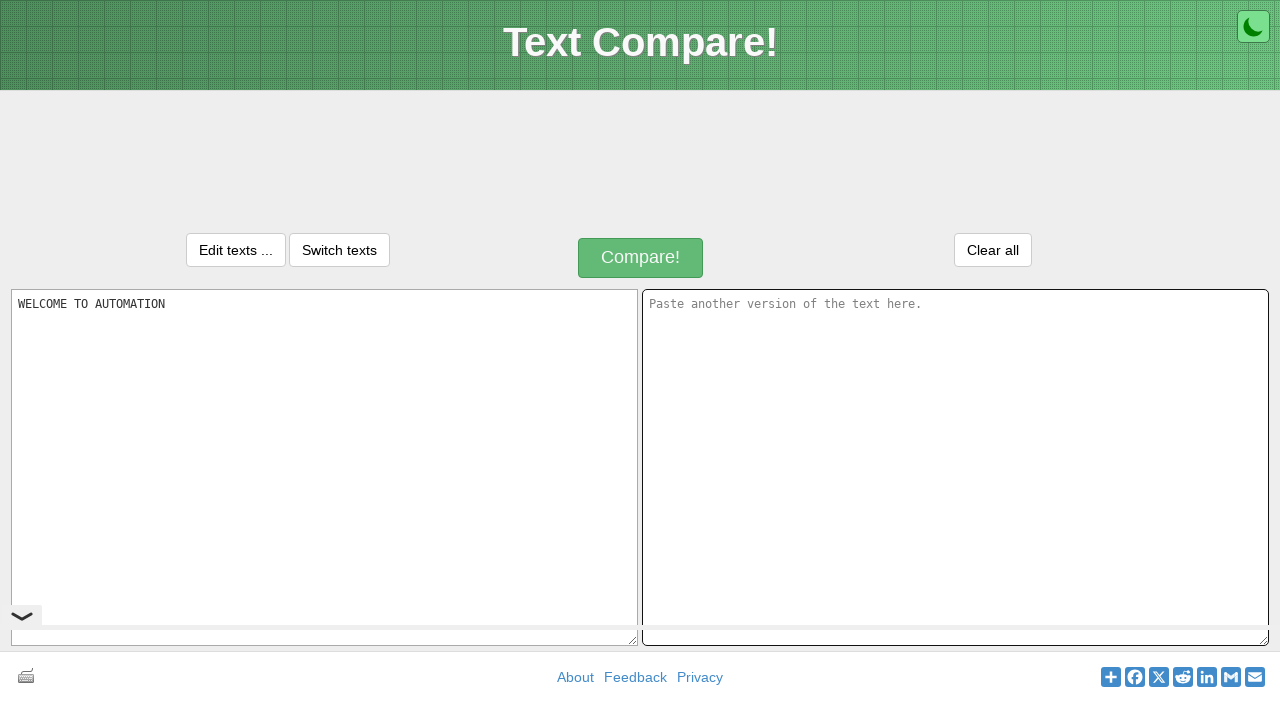

Pasted copied text into second textarea using Ctrl+V
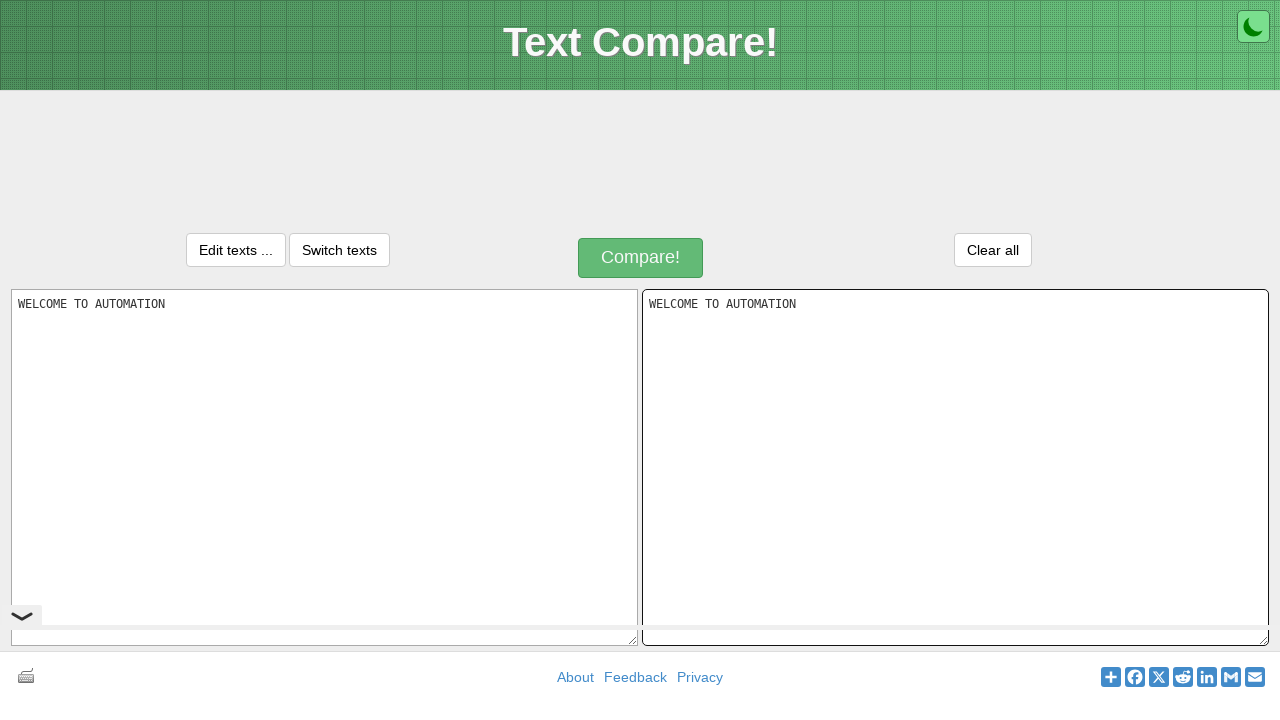

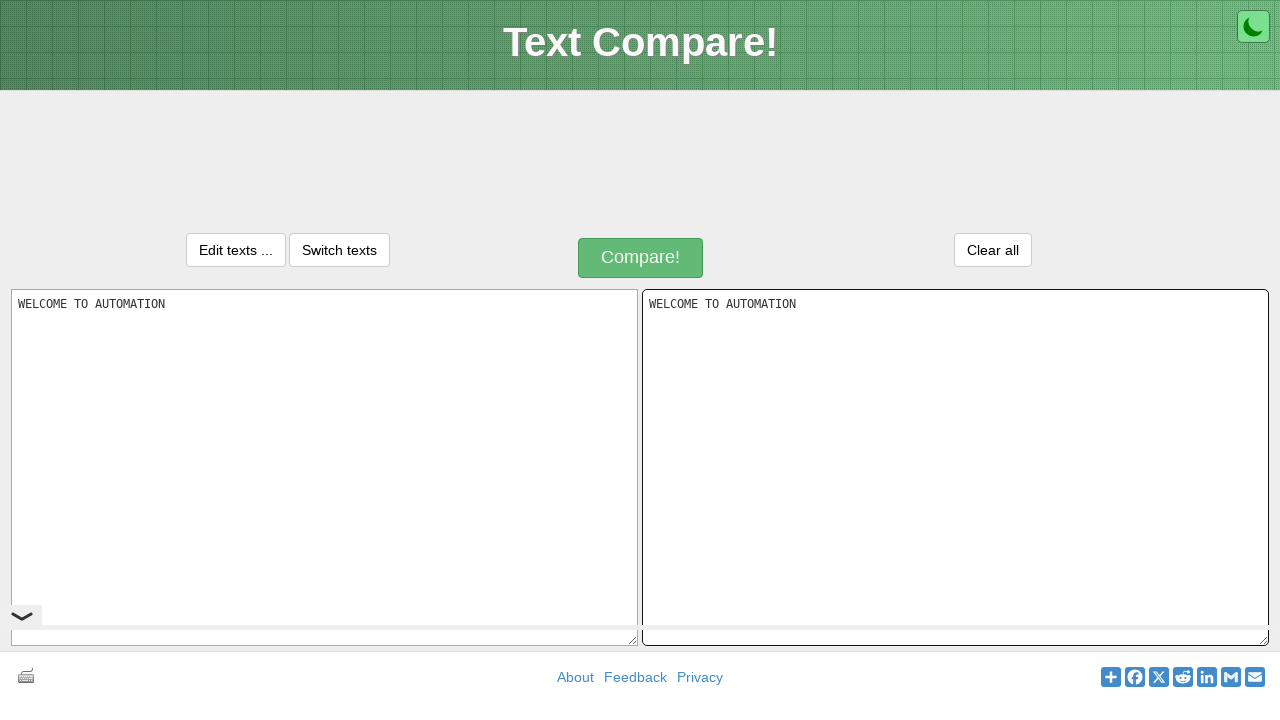